Tests a text box form by filling in form fields using data from a JSON object, then submitting the form.

Starting URL: https://demoqa.com/text-box

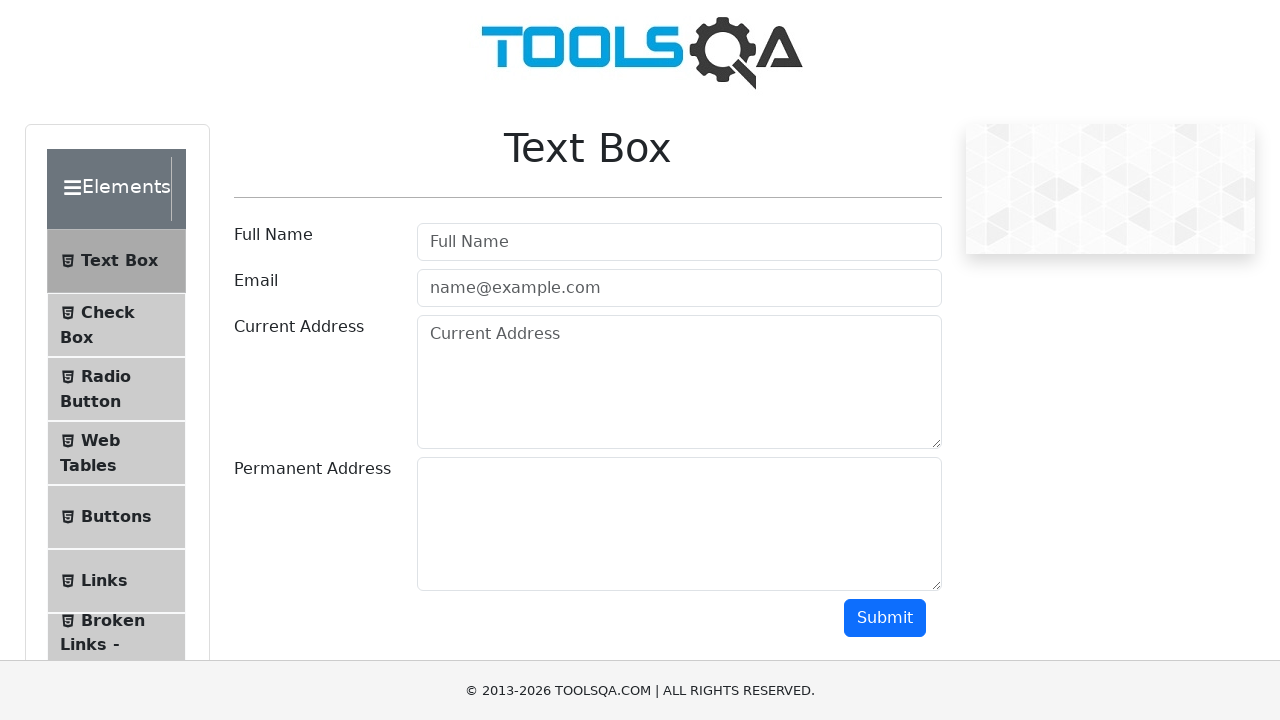

Waited for page to load (domcontentloaded)
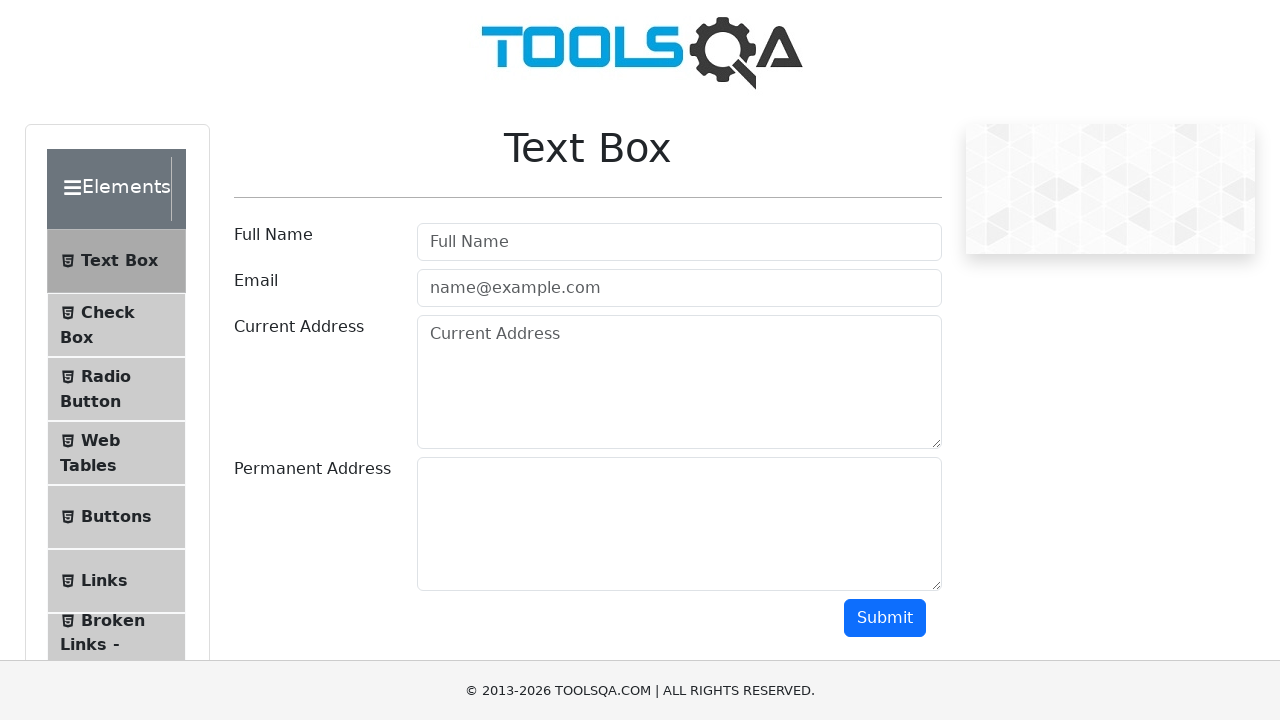

Filled username field with 'Abubakar' on #userName
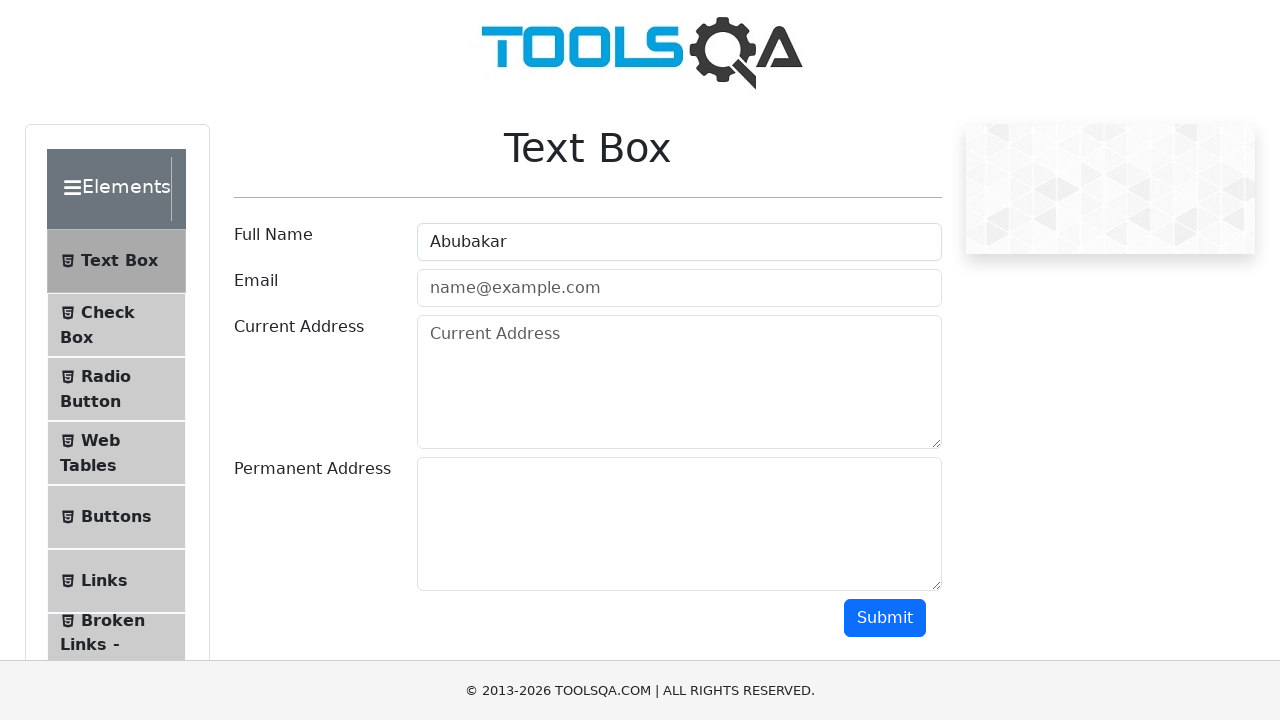

Filled email field with 'Abubakar@email.com' on #userEmail
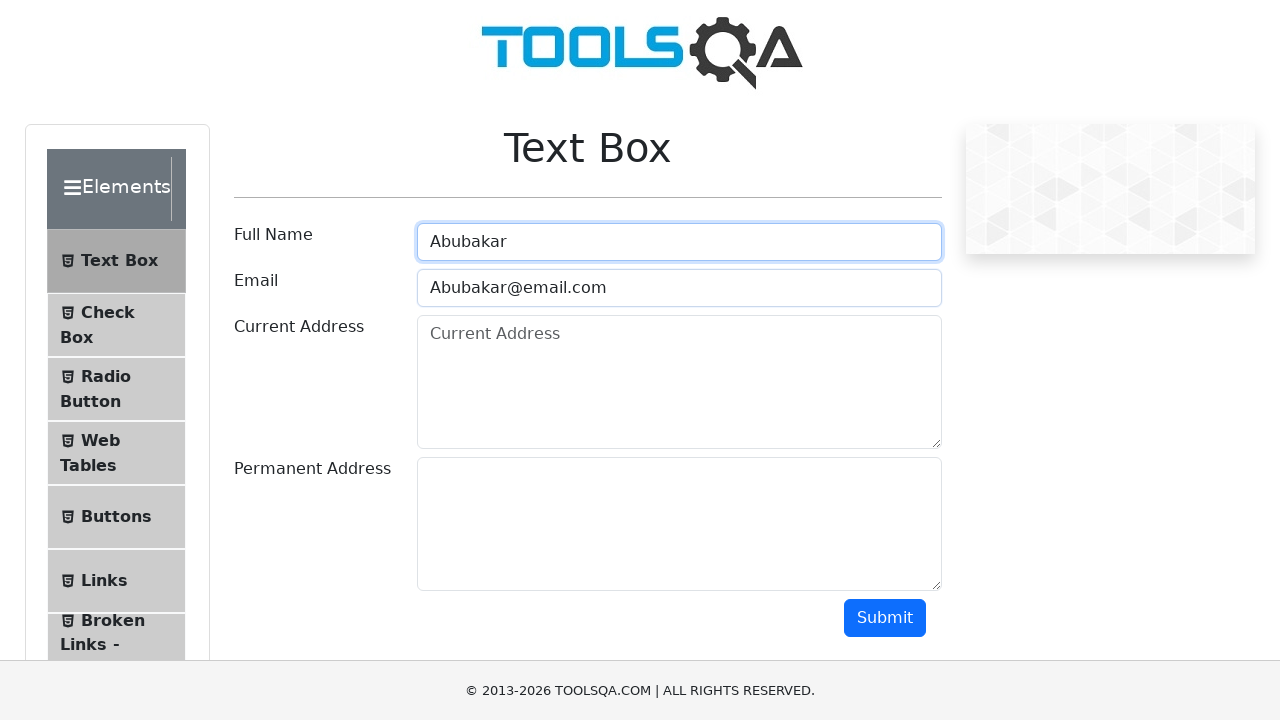

Filled current address field with 'ABc 123' on #currentAddress
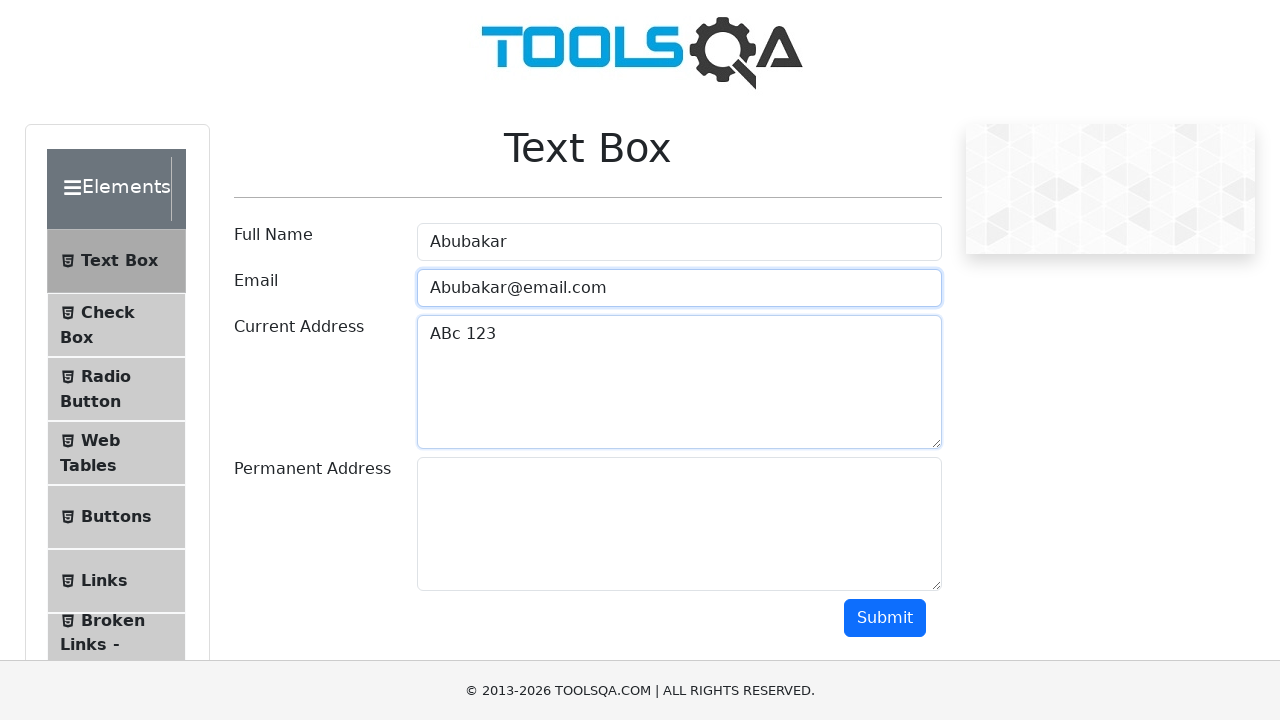

Filled permanent address field with 'abc 123' on #permanentAddress
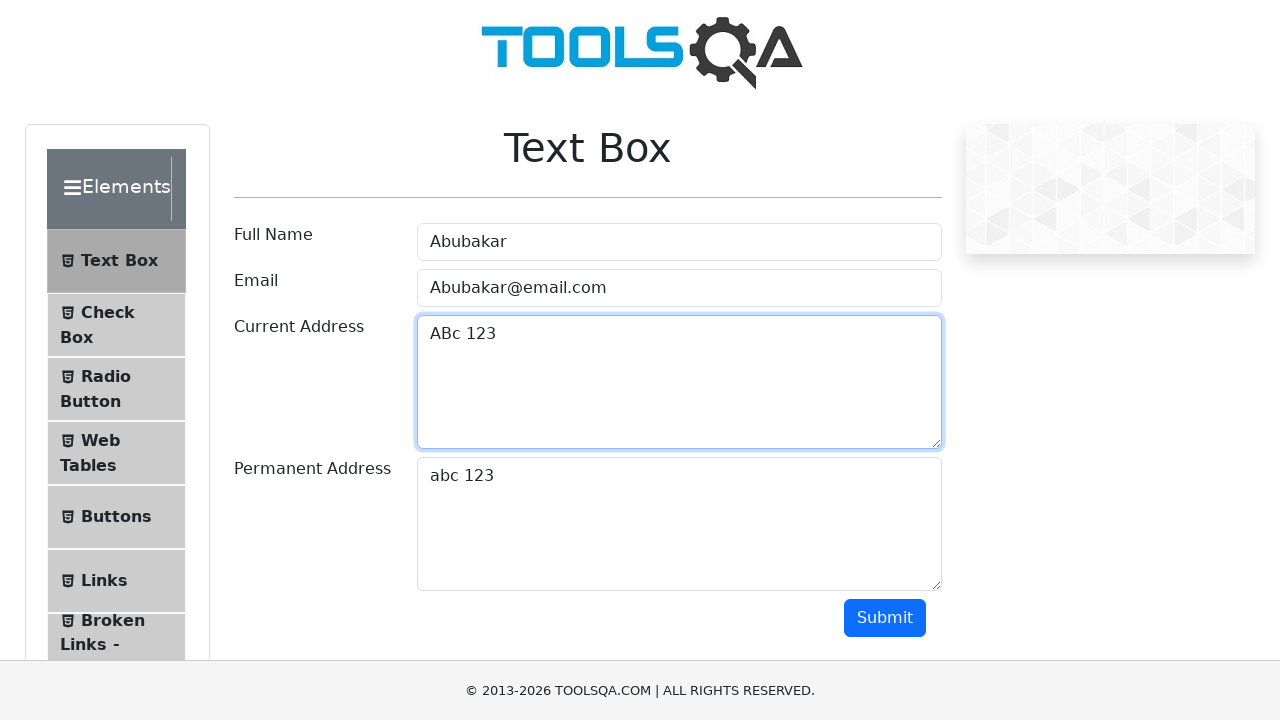

Clicked submit button to submit form at (885, 618) on #submit
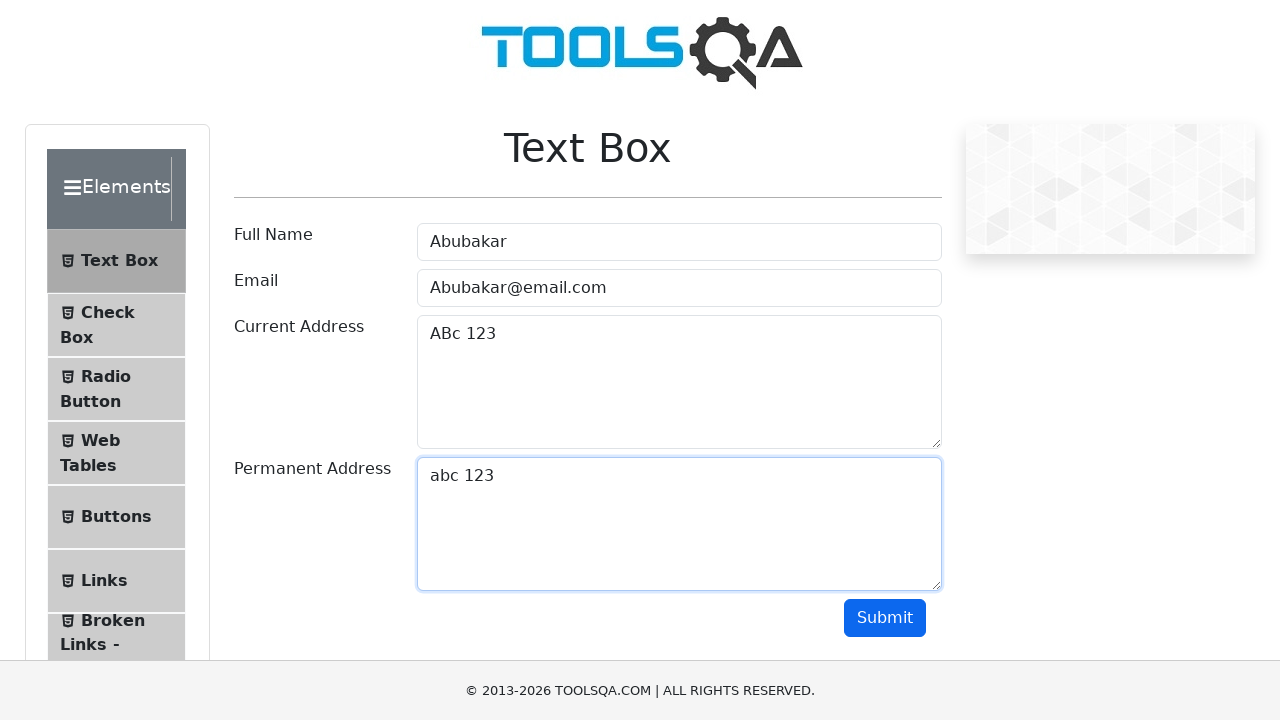

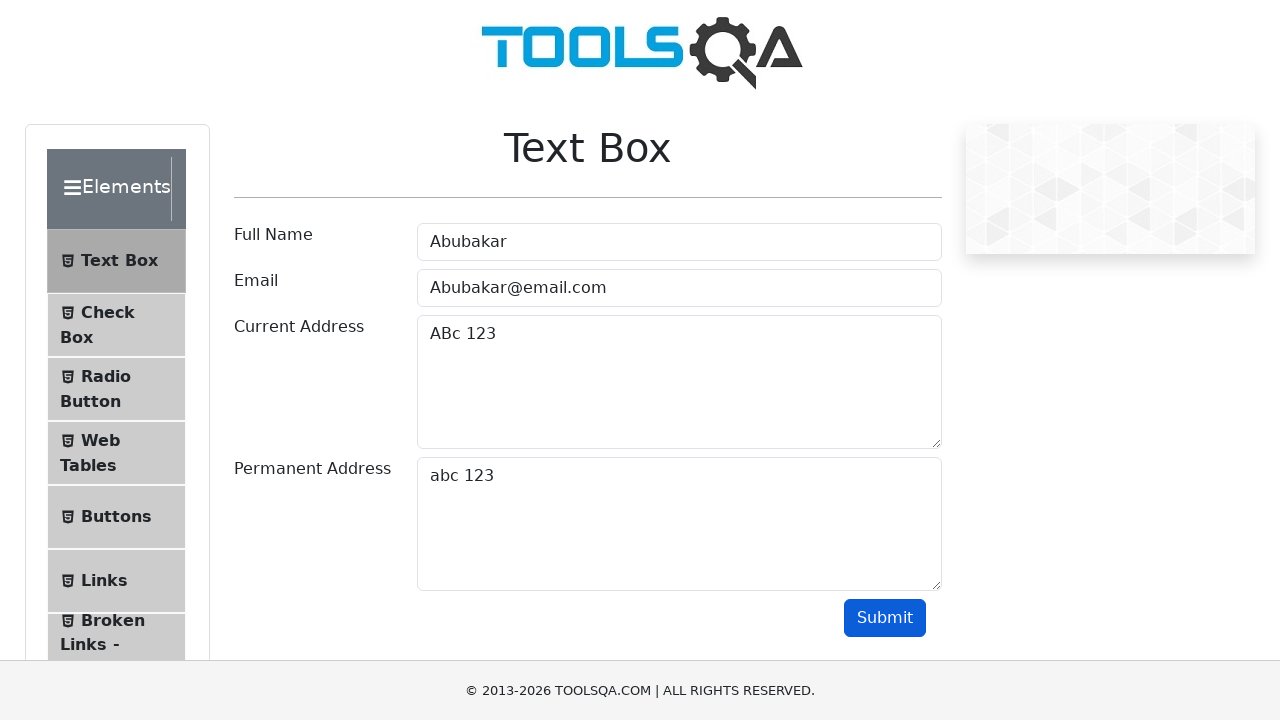